Tests accessibility, overflow, and overlap issues on the homepage at mobile viewport (375x812)

Starting URL: https://businessinfinity.asisaga.com/

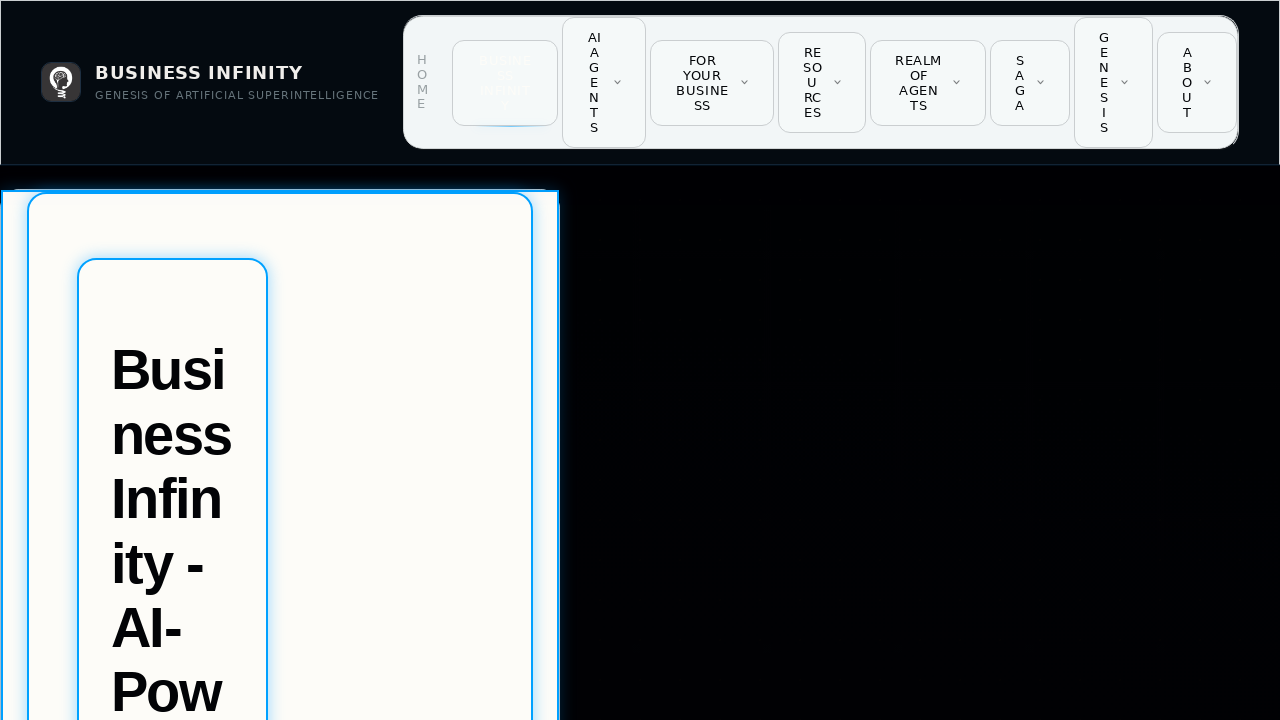

Set viewport to mobile size (375x812)
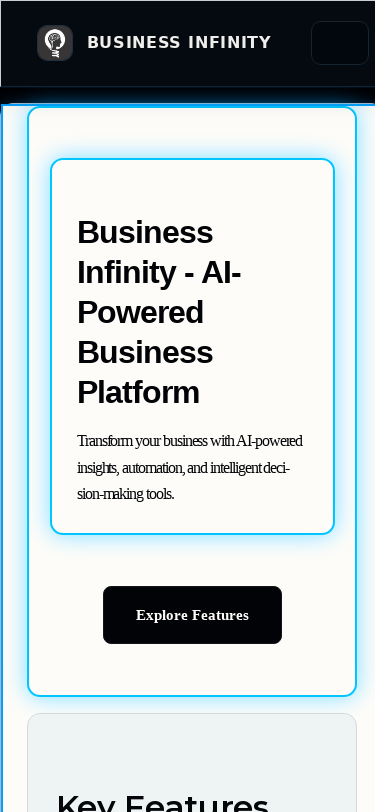

Page content loaded (domcontentloaded state)
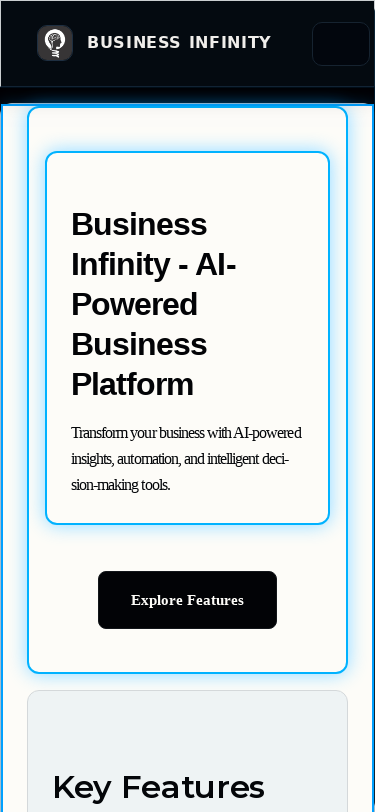

Body element is visible and ready
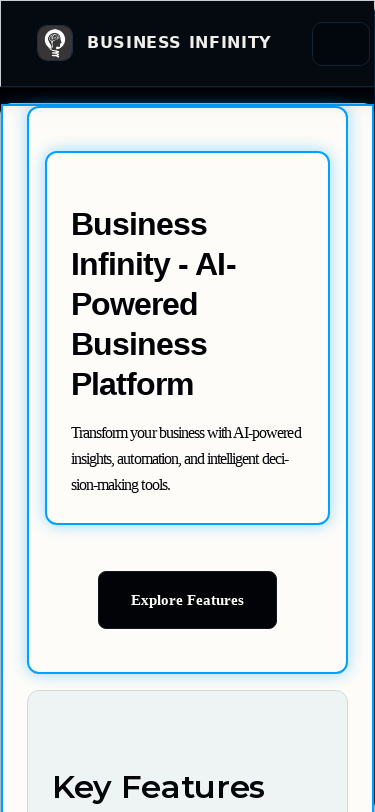

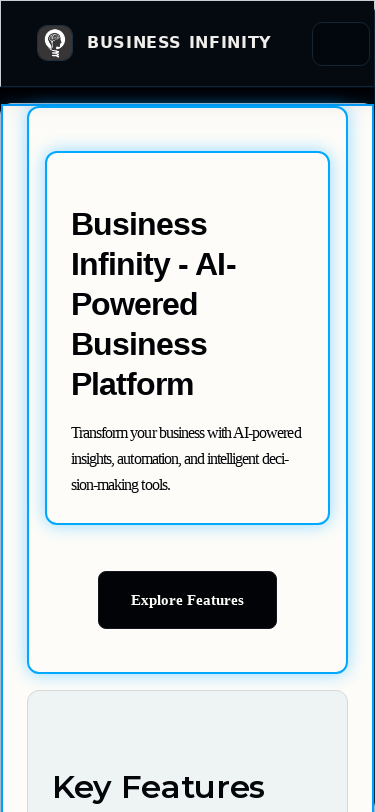